Opens the nopCommerce demo website homepage

Starting URL: https://demo.nopcommerce.com/

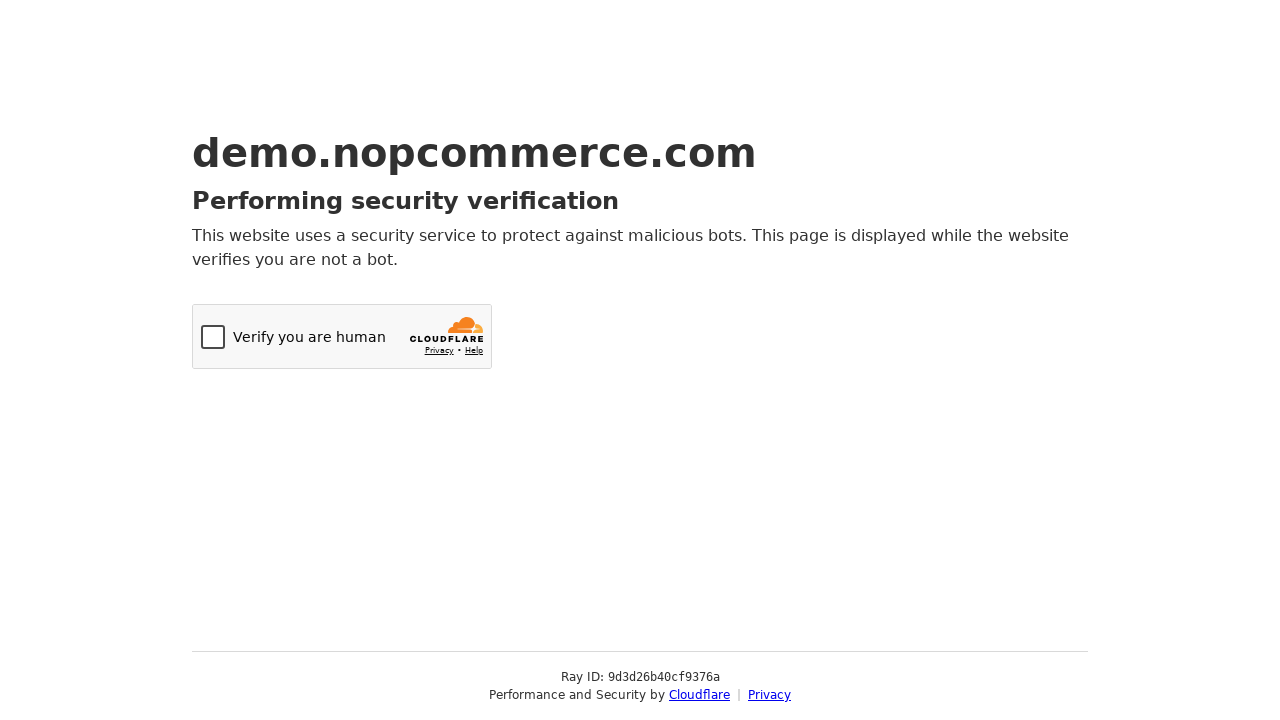

Navigated to nopCommerce demo website homepage
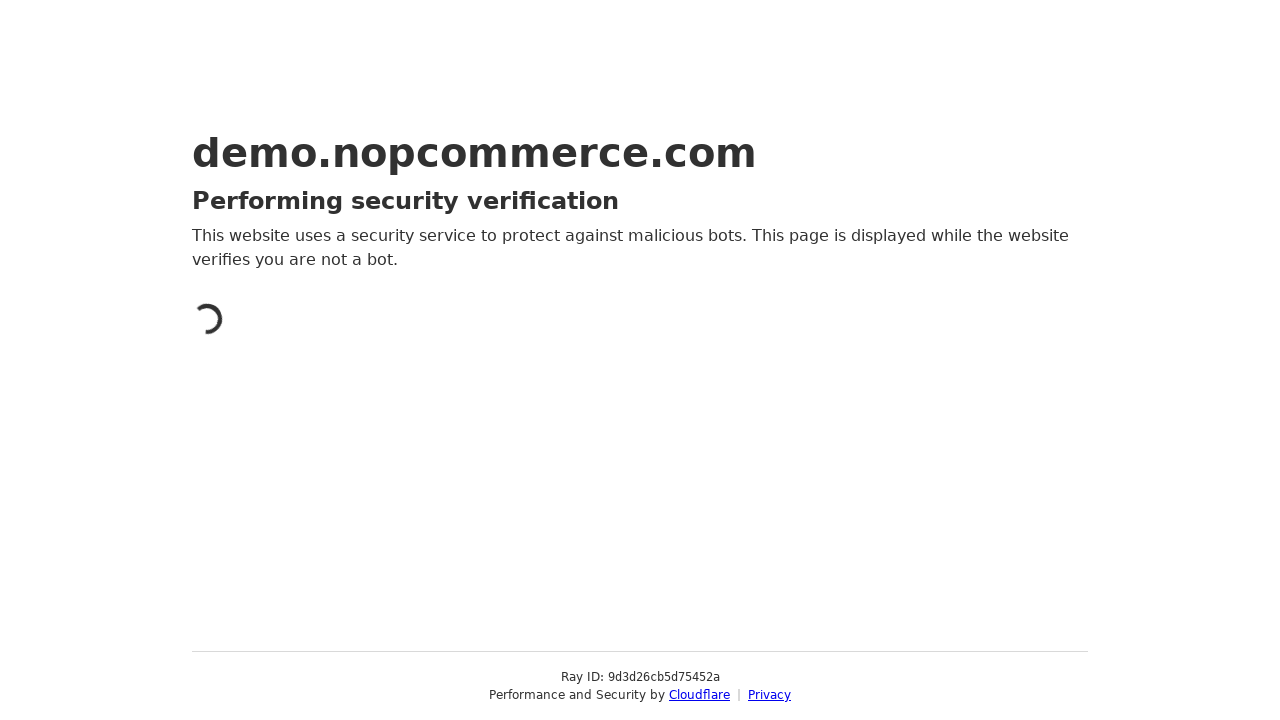

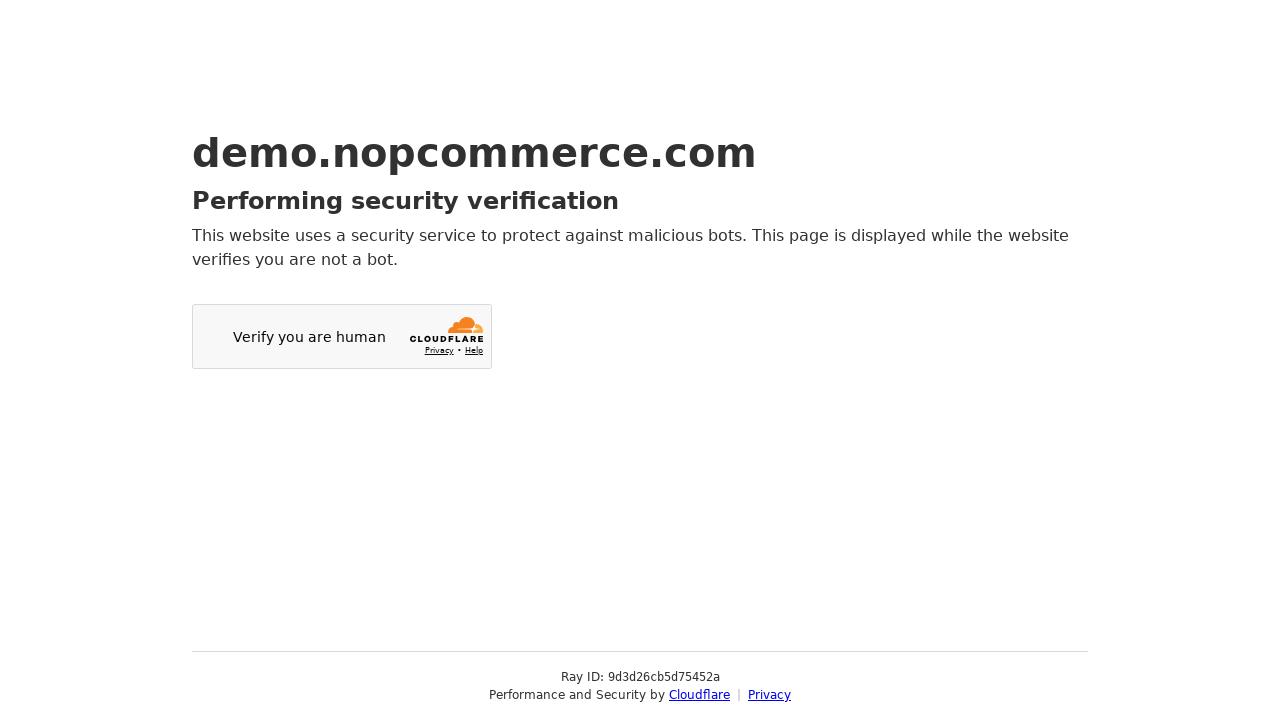